Tests dynamic element loading with implicit wait by clicking a button and verifying the element appears

Starting URL: https://www.selenium.dev/selenium/web/dynamic.html

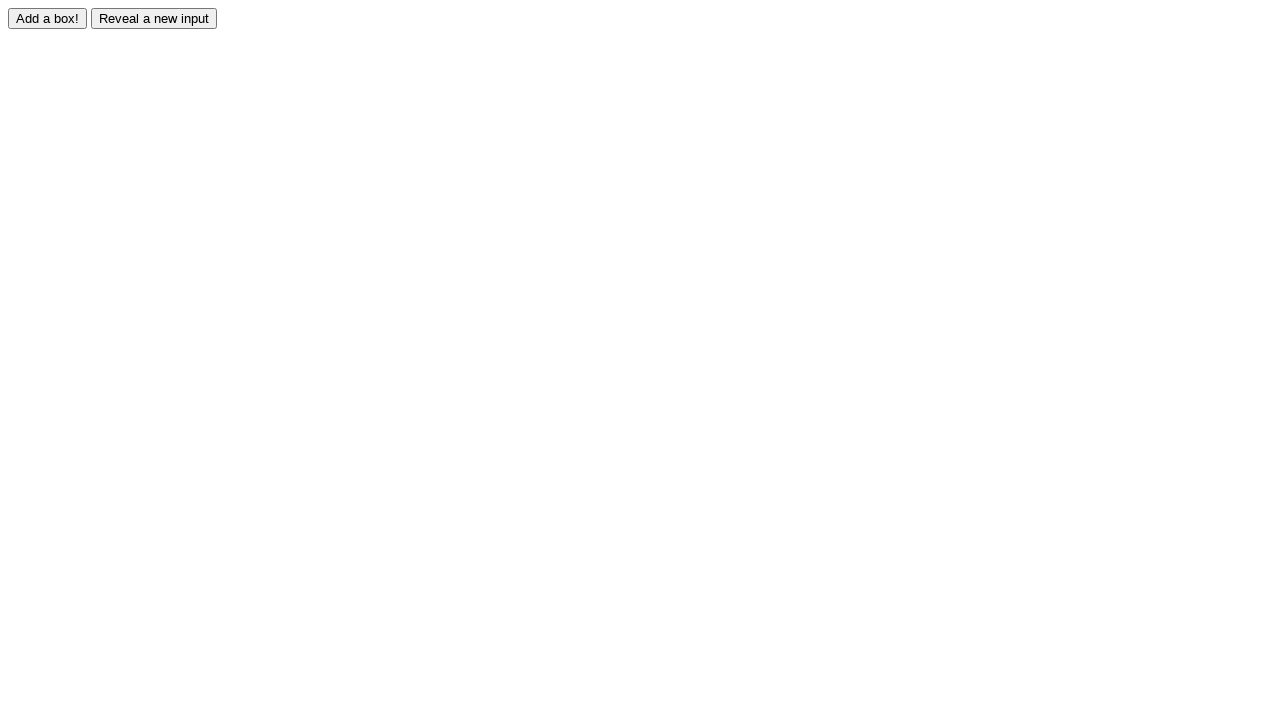

Clicked the button to trigger dynamic element loading at (48, 18) on #adder
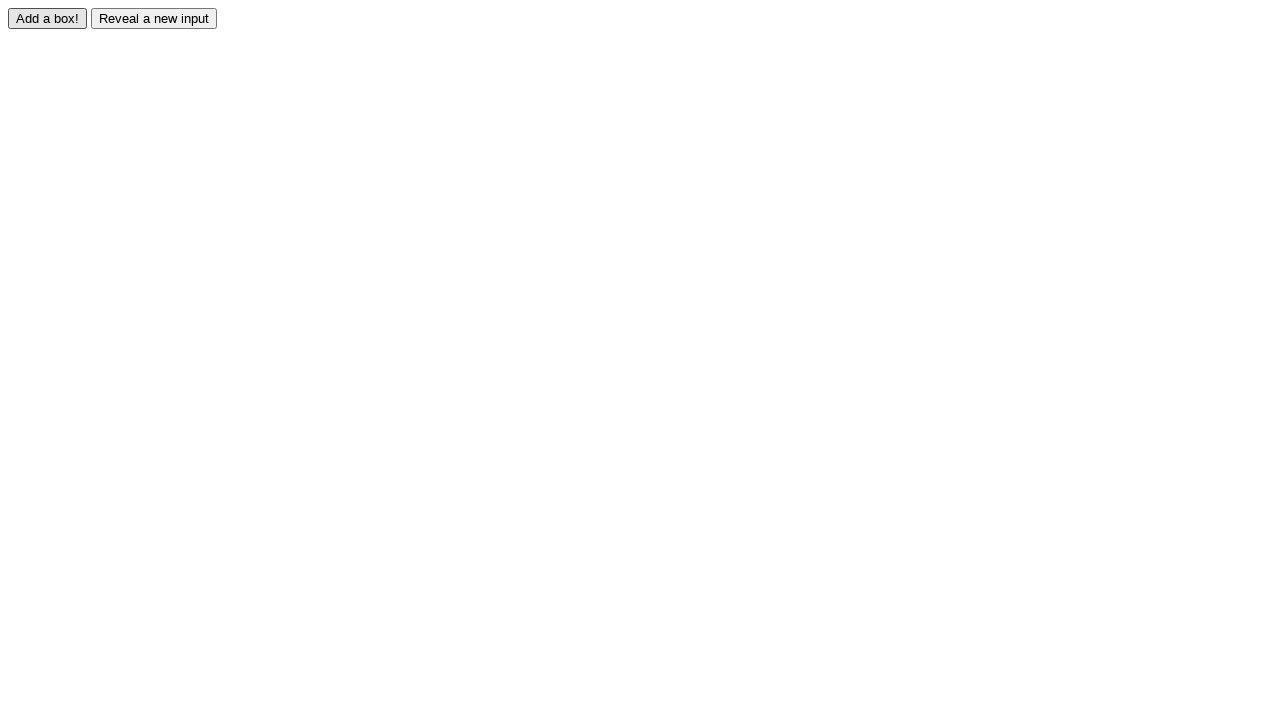

Dynamically added element appeared and is visible
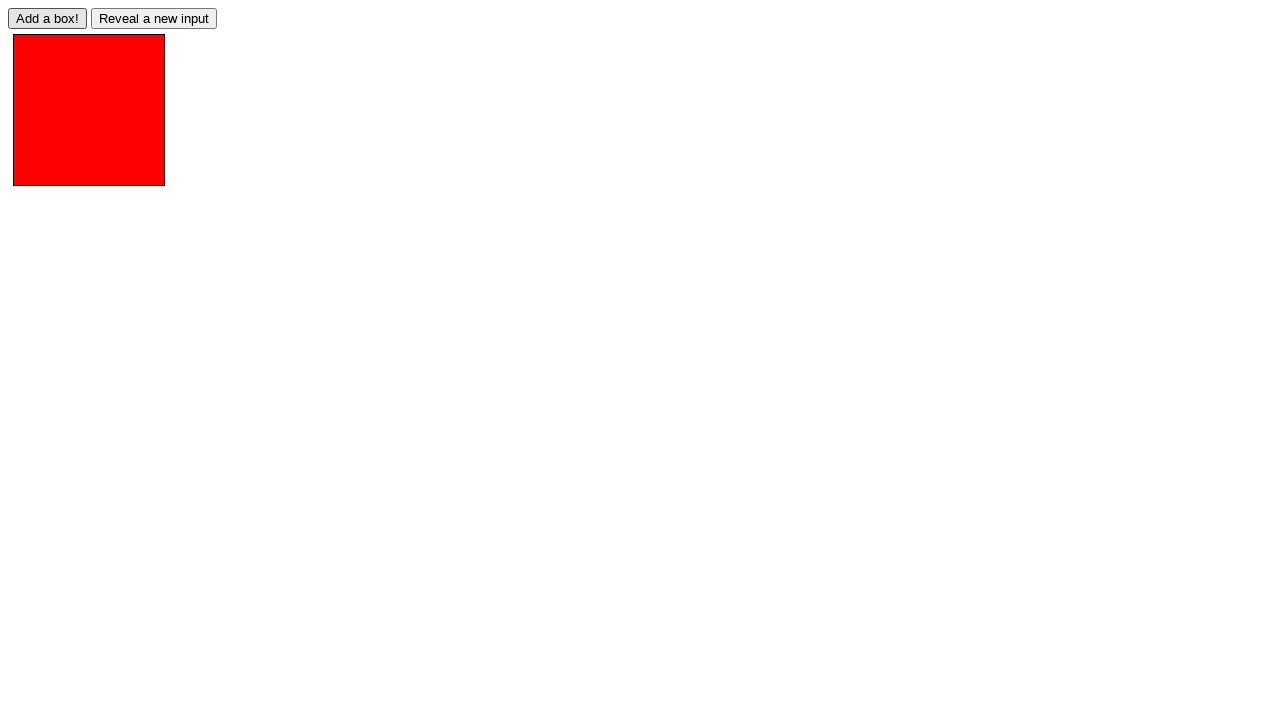

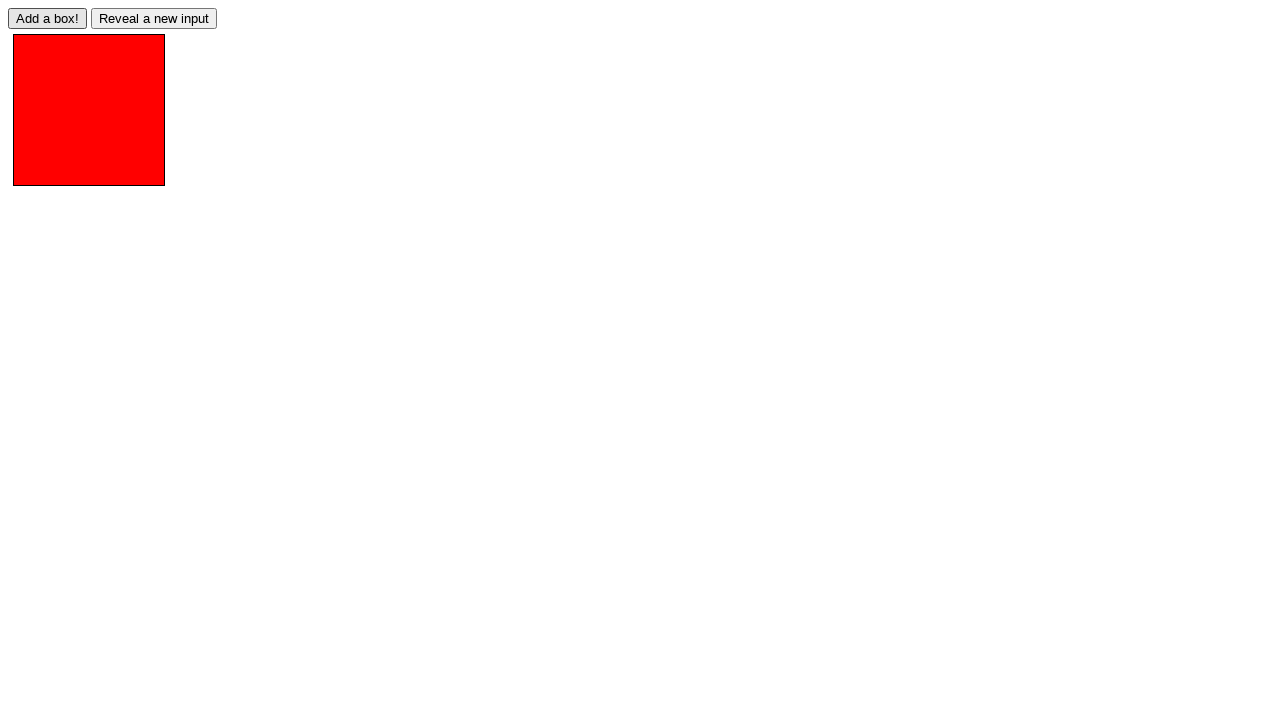